Tests dropdown menu interaction on a blog page by clicking a dropdown button and then selecting a Facebook link option

Starting URL: https://omayo.blogspot.com/

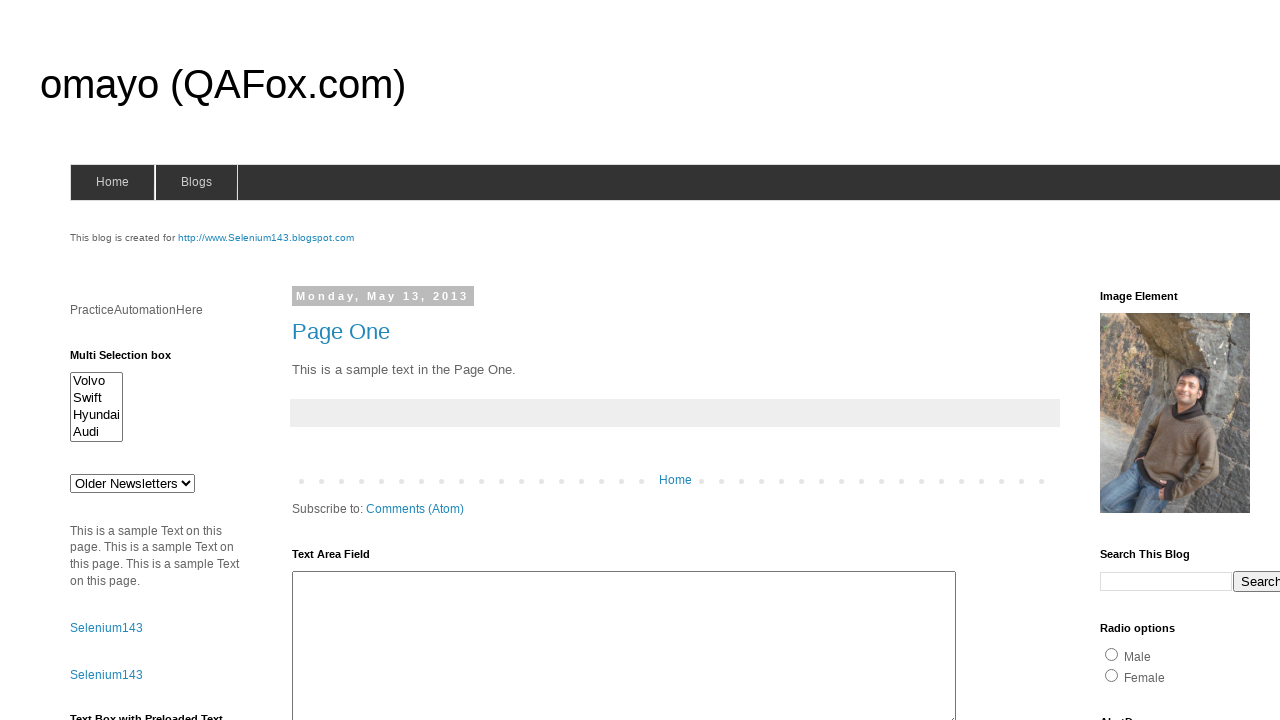

Navigated to https://omayo.blogspot.com/
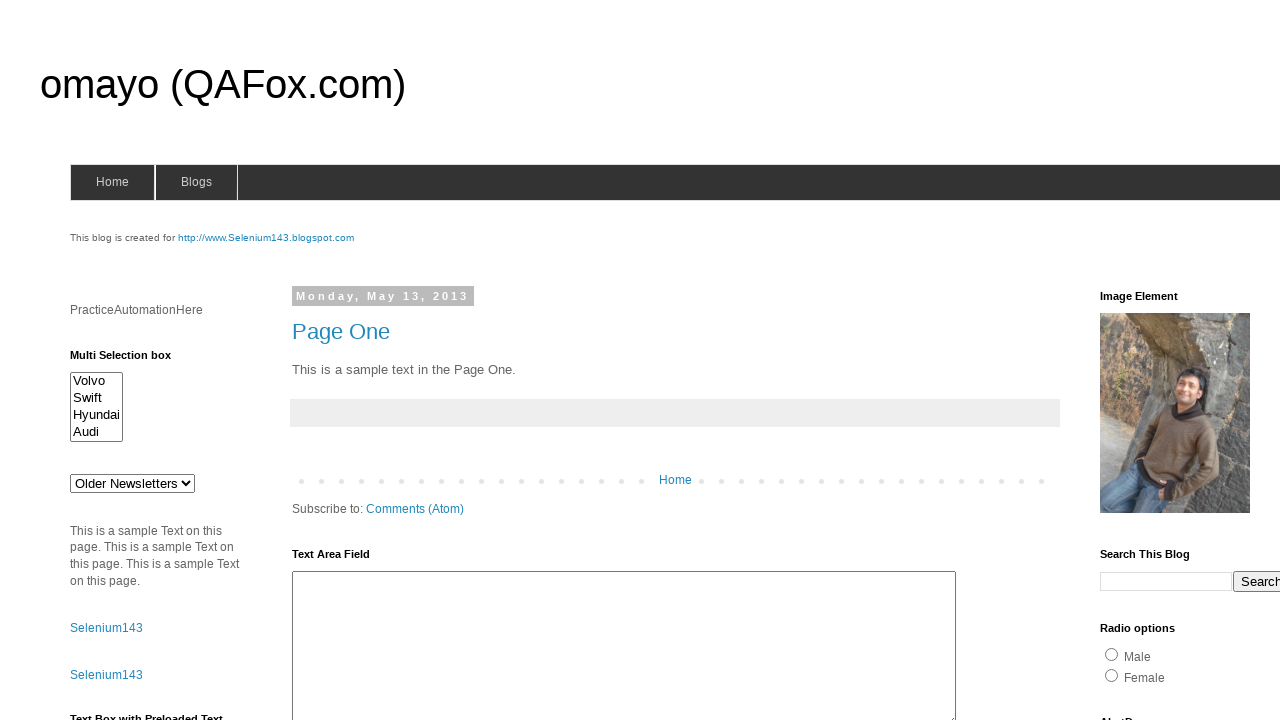

Clicked dropdown button to open menu at (1227, 360) on .dropbtn
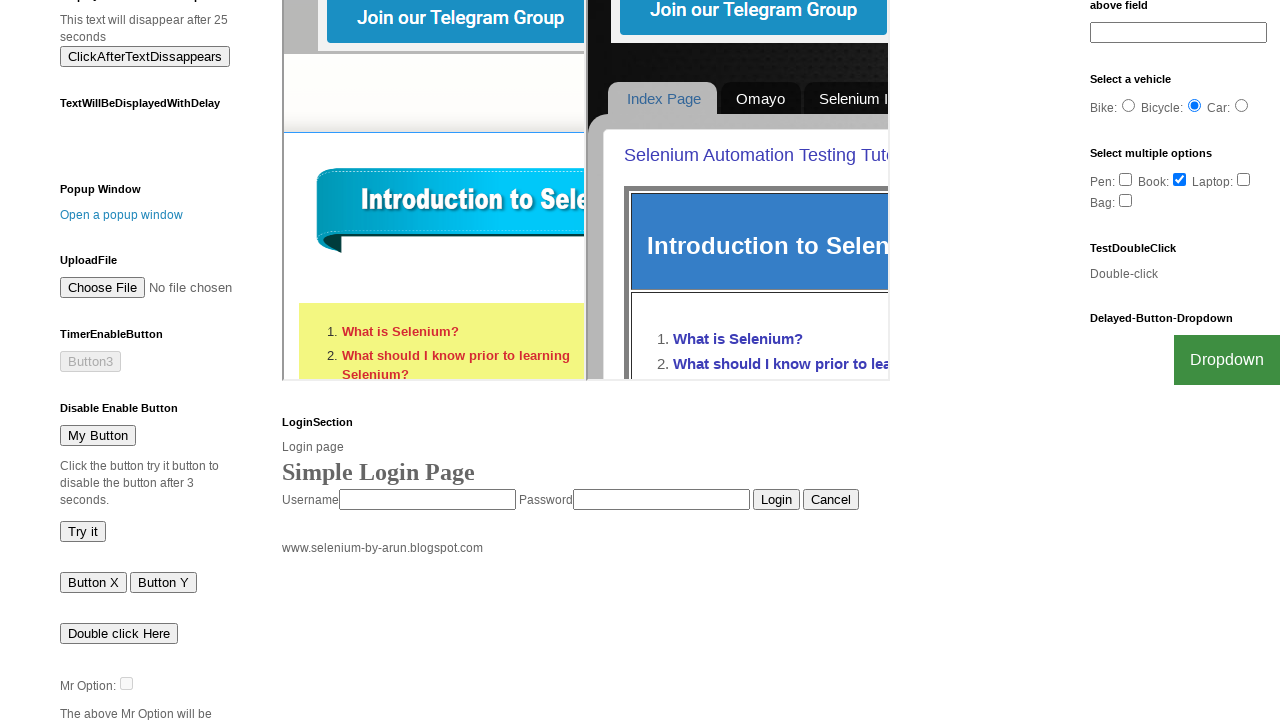

Clicked Facebook link in dropdown menu at (1200, 700) on a:text('Facebook')
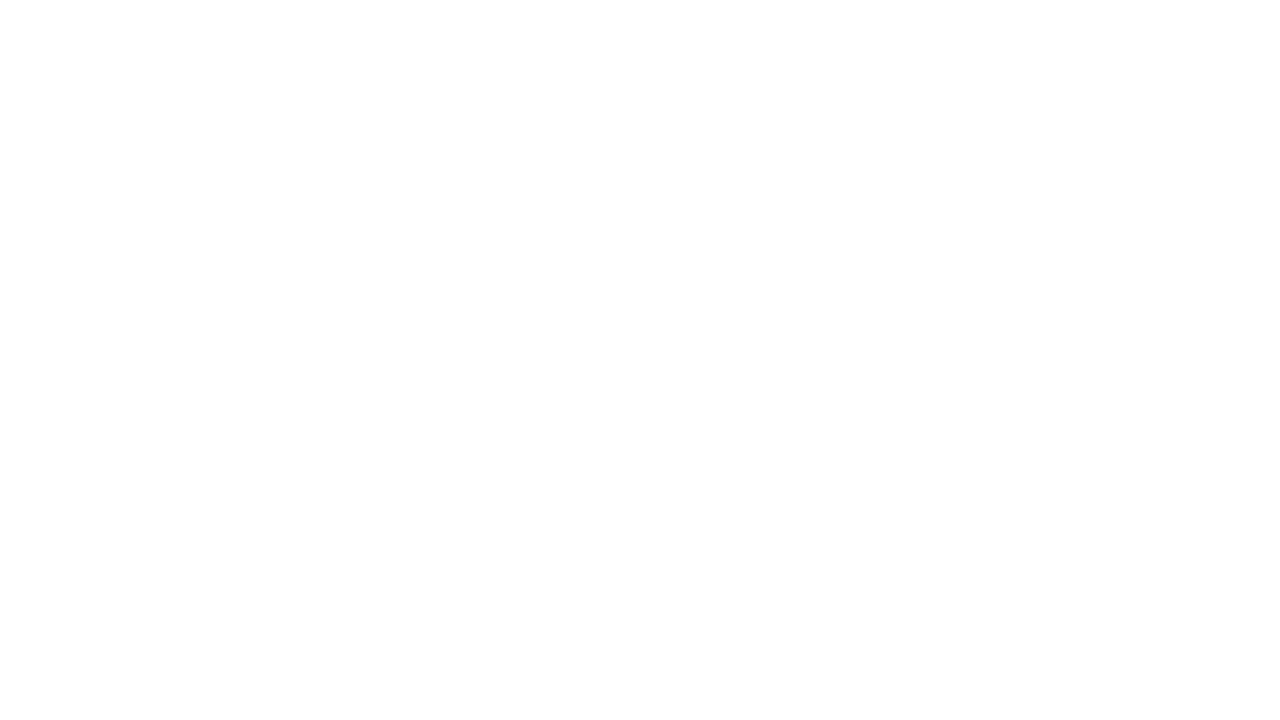

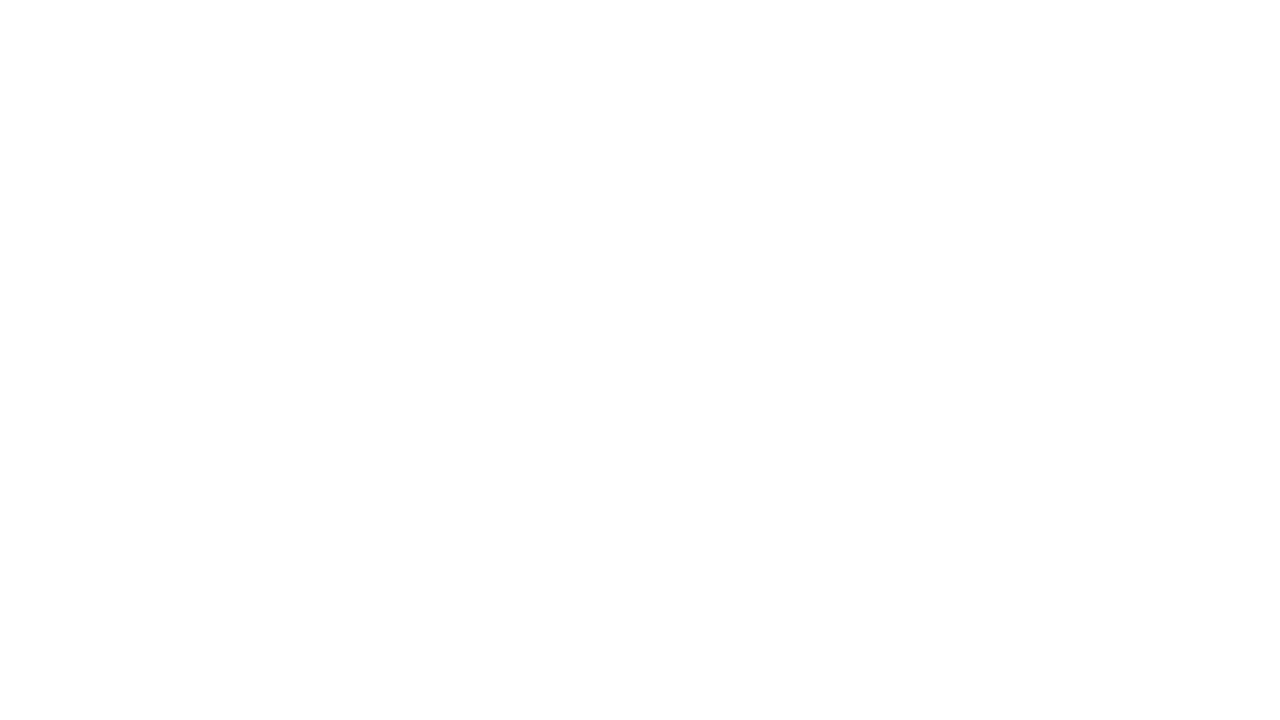